Tests adding specific grocery items (Cucumber, Brocolli, Beetroot) to the shopping cart by finding products by name and clicking their Add to Cart buttons

Starting URL: https://rahulshettyacademy.com/seleniumPractise/

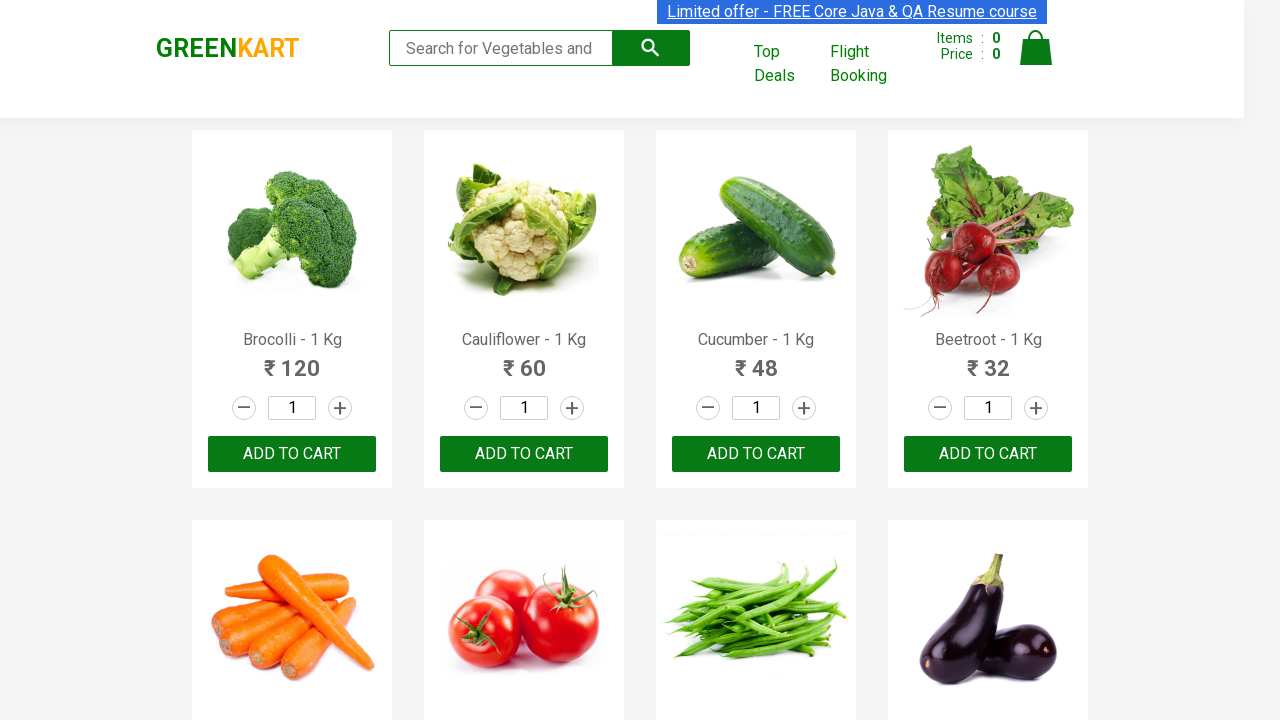

Waited for product list to load
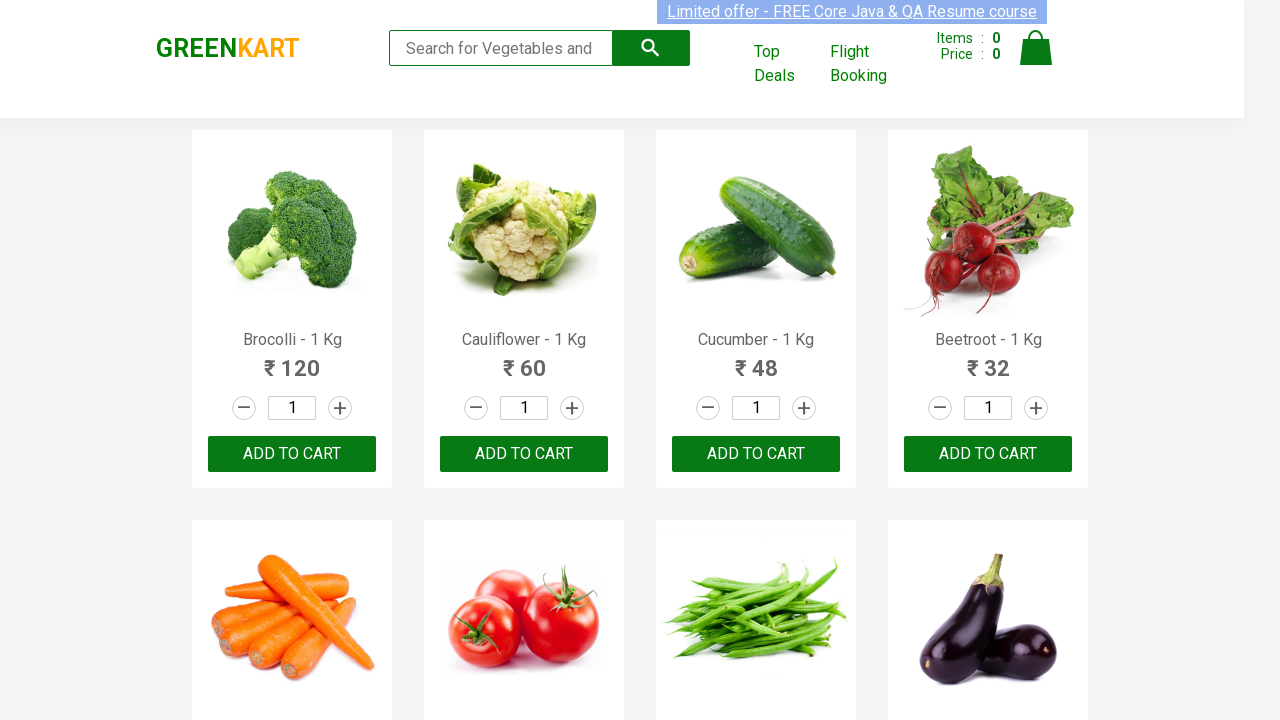

Retrieved all product elements from the page
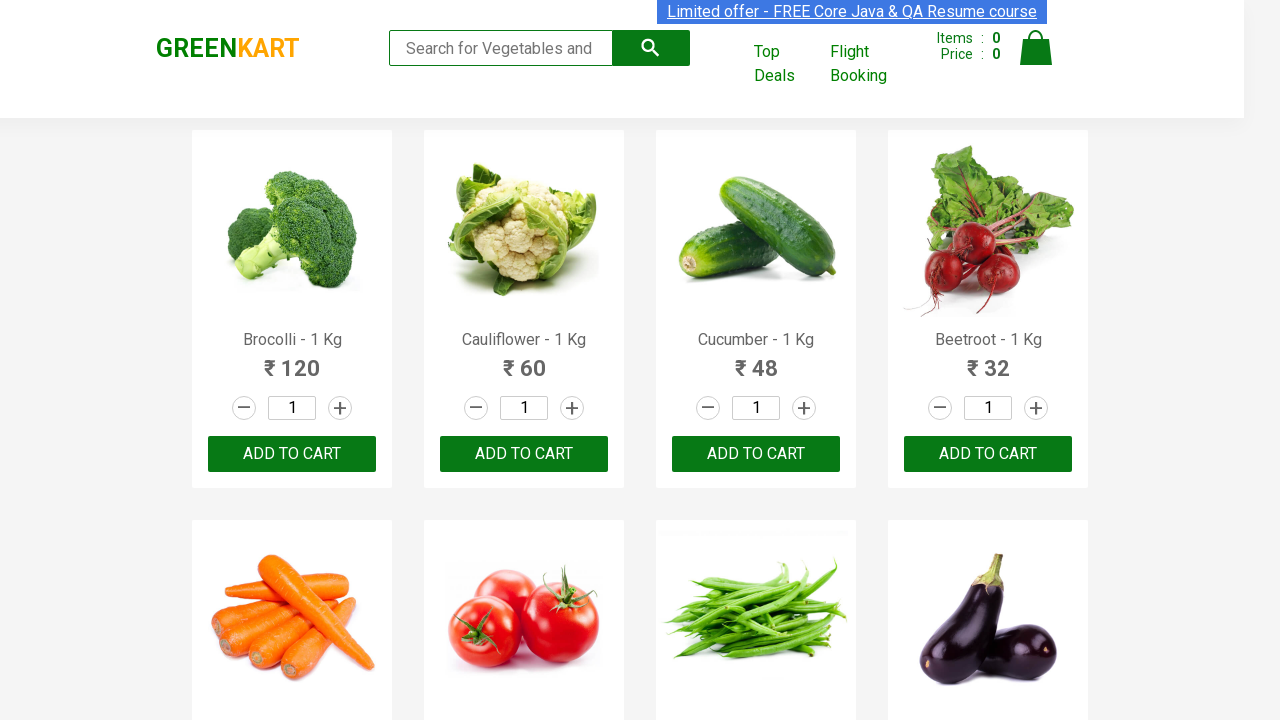

Extracted product name: Brocolli
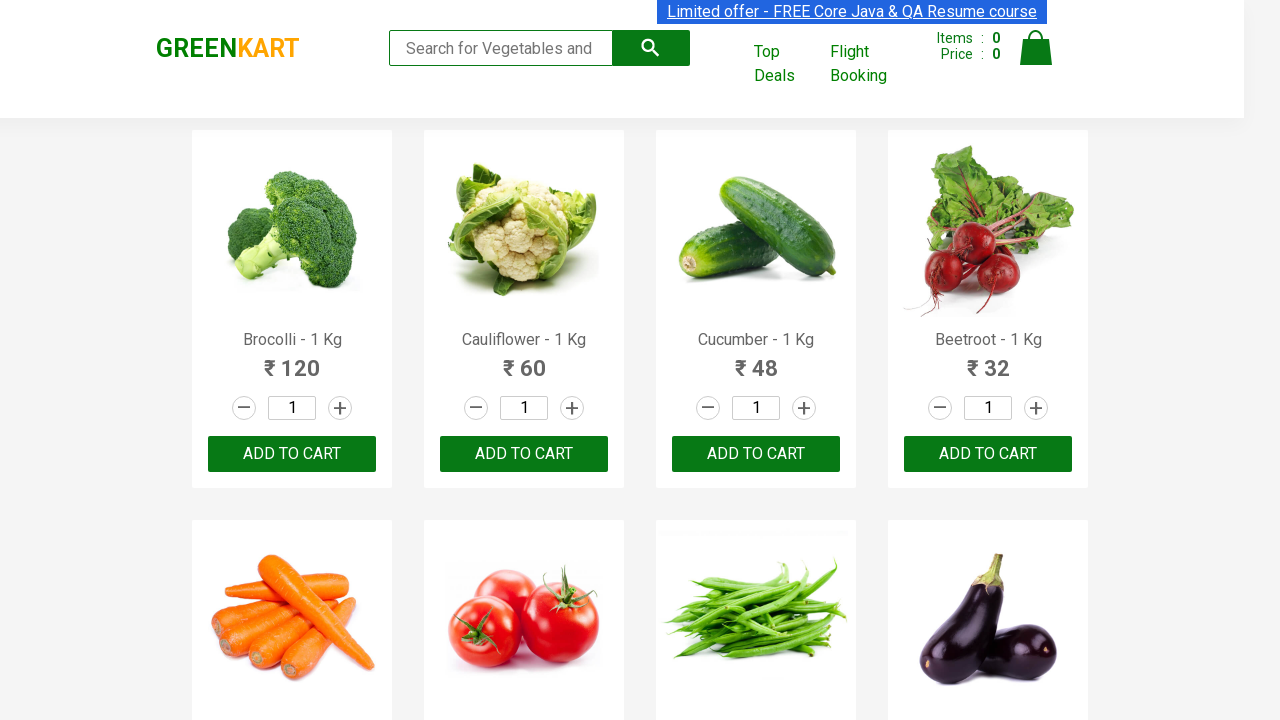

Clicked Add to Cart button for Brocolli at (292, 454) on xpath=//div[@class='product-action']/button >> nth=0
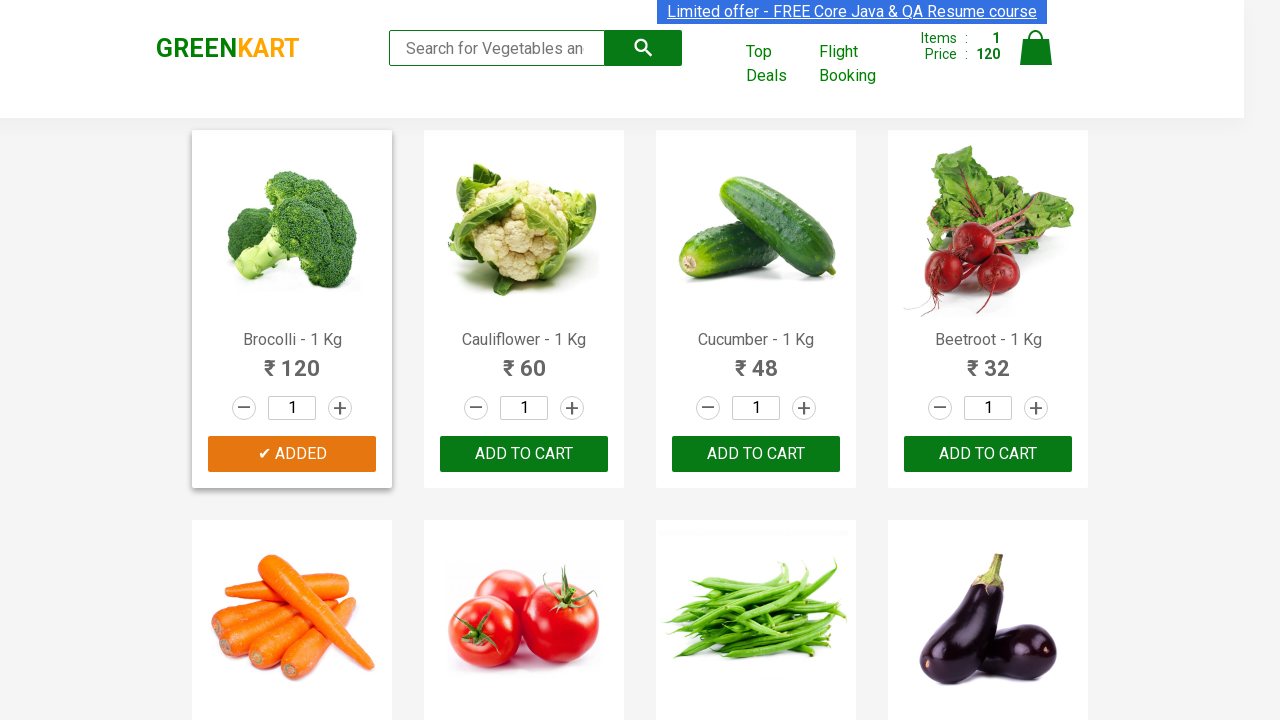

Extracted product name: Cauliflower
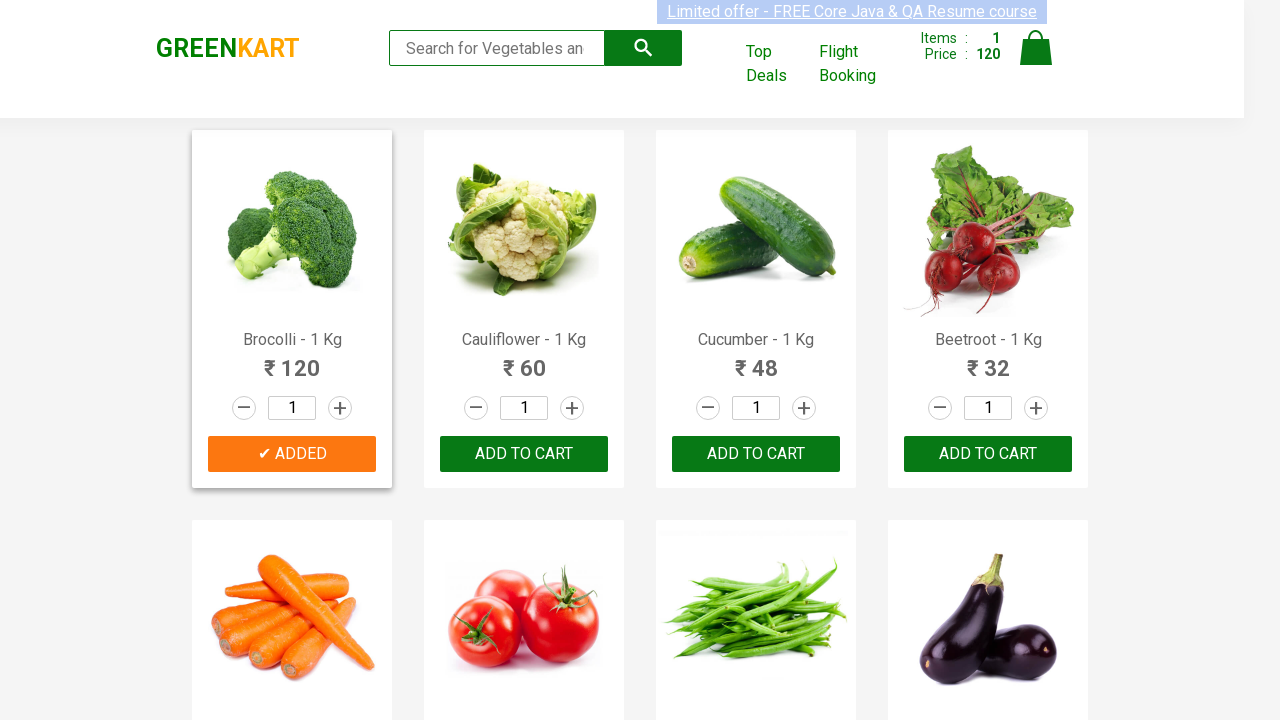

Extracted product name: Cucumber
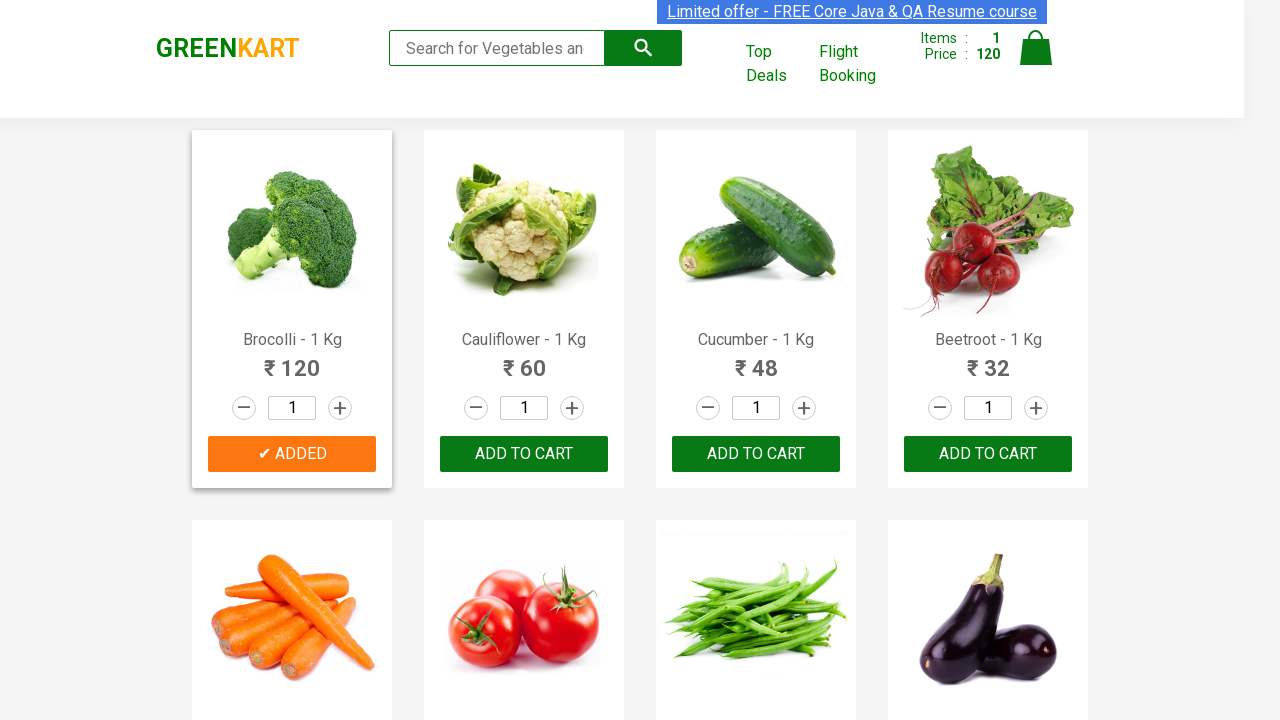

Clicked Add to Cart button for Cucumber at (756, 454) on xpath=//div[@class='product-action']/button >> nth=2
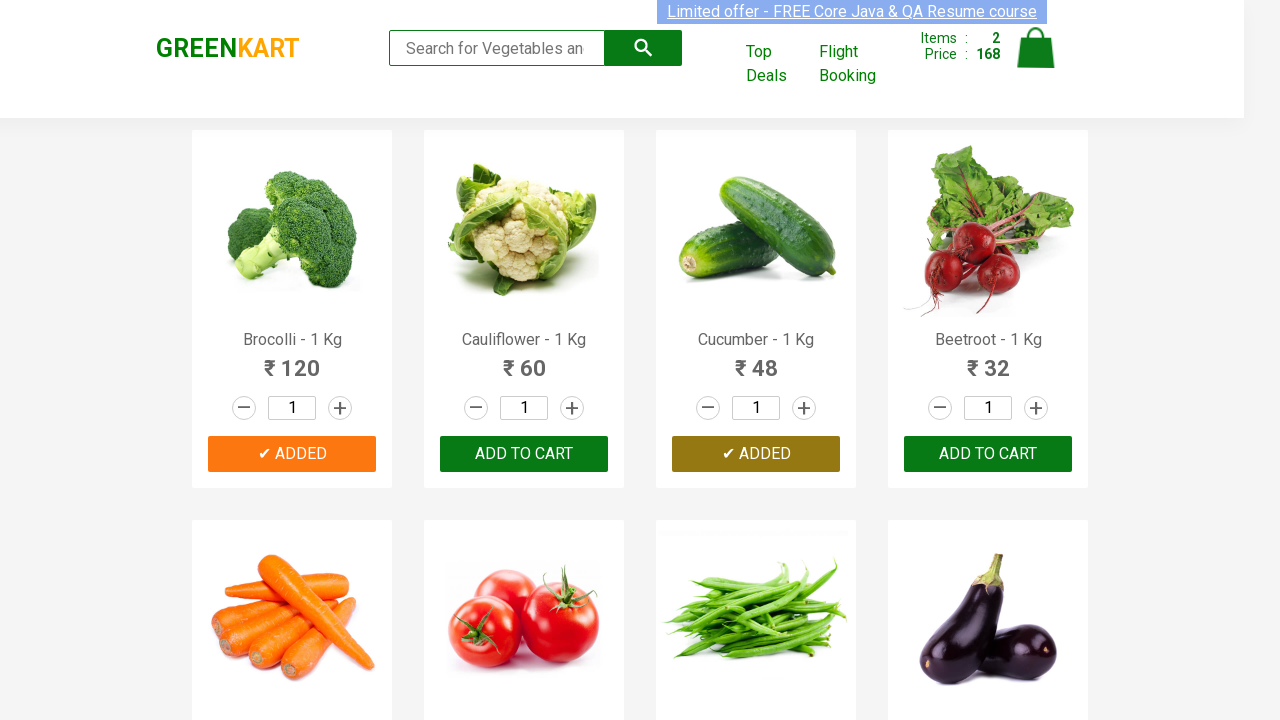

Extracted product name: Beetroot
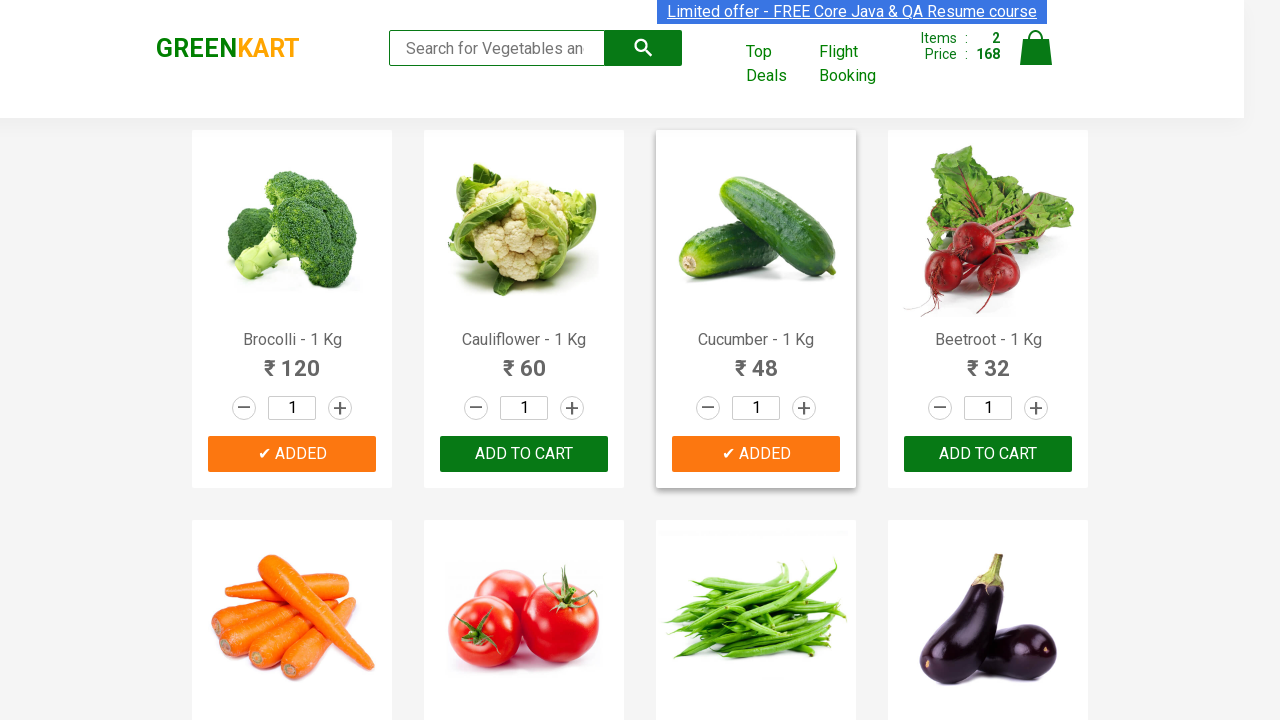

Clicked Add to Cart button for Beetroot at (988, 454) on xpath=//div[@class='product-action']/button >> nth=3
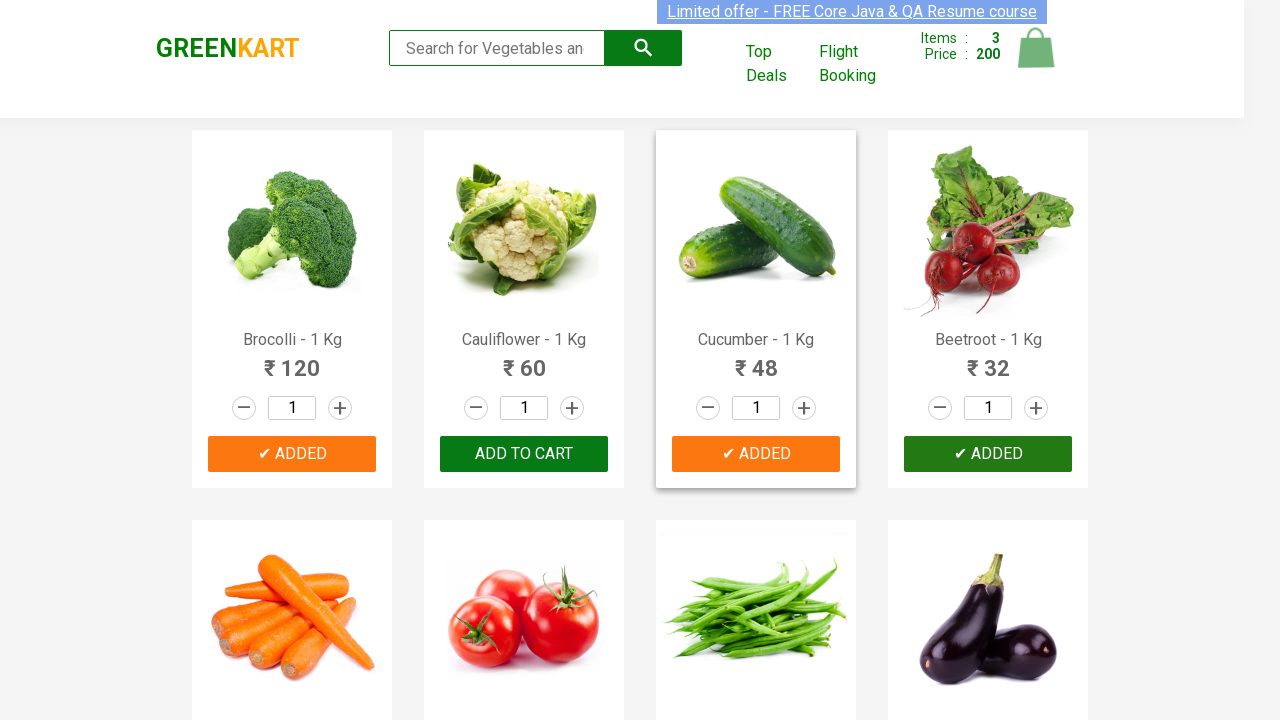

Successfully added all 3 items to cart
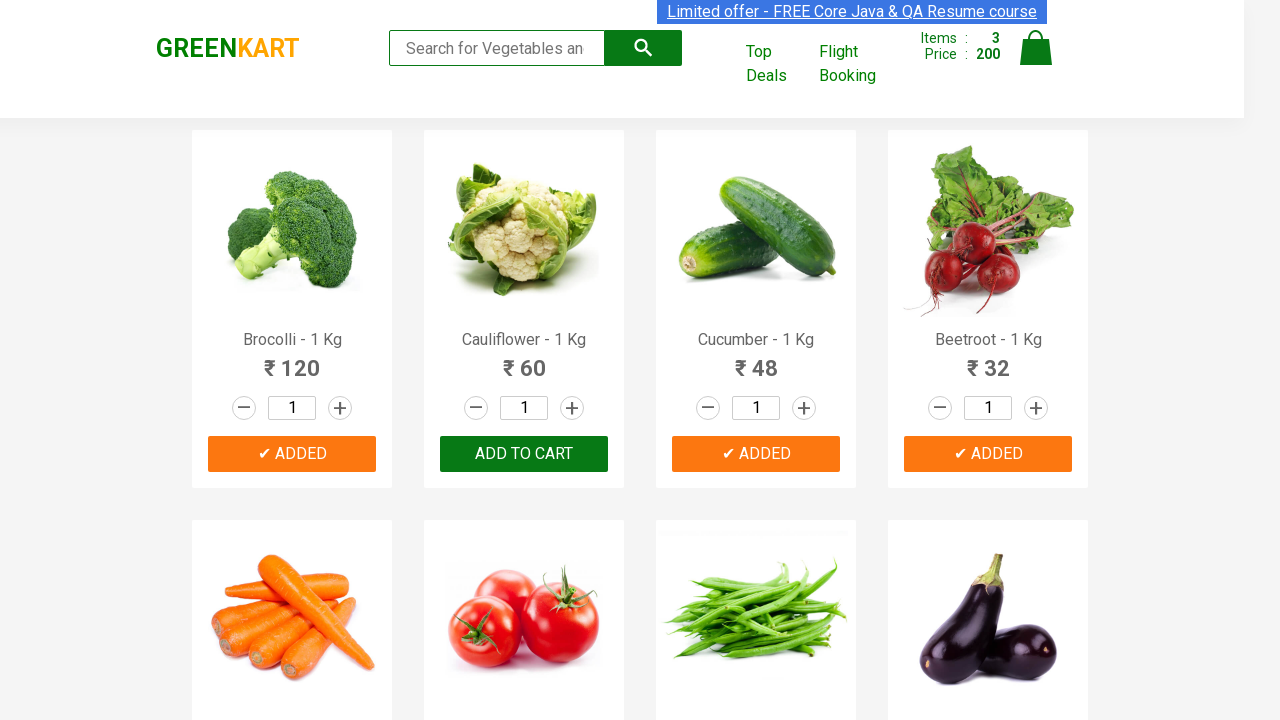

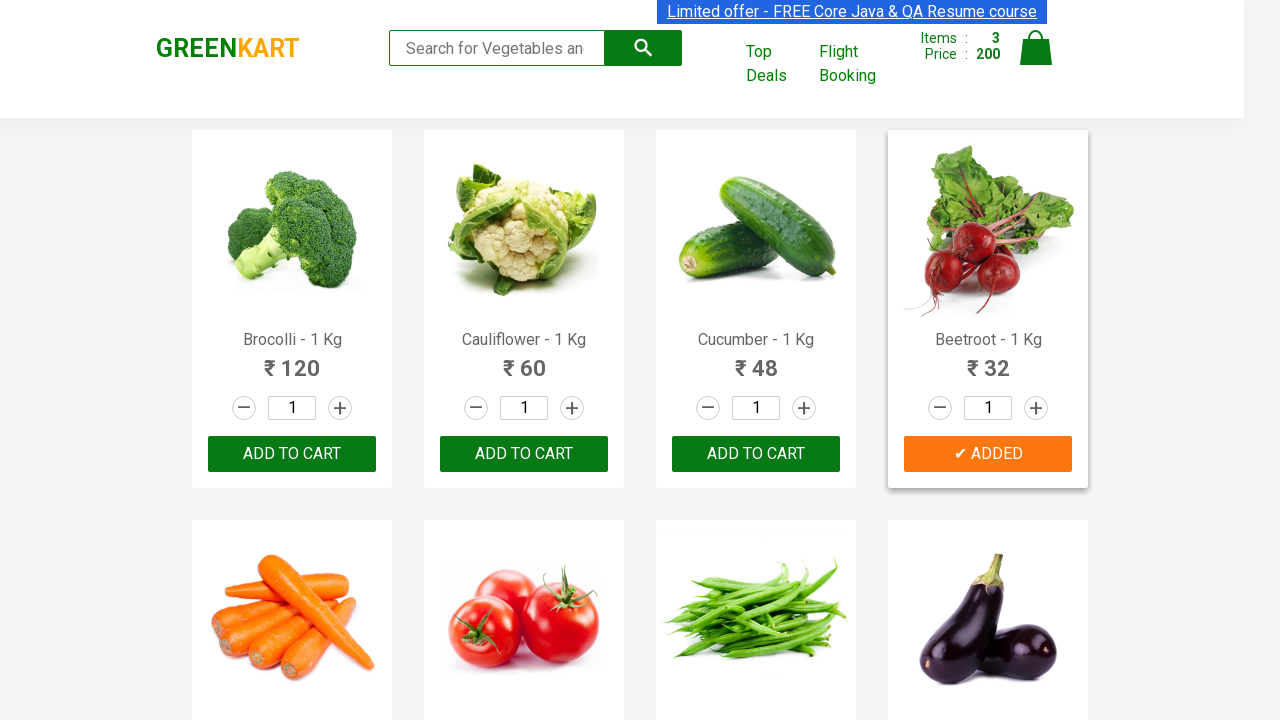